Tests dynamic controls functionality by verifying a textbox is initially disabled, clicking the Enable button, waiting for it to become enabled, and verifying the success message appears

Starting URL: https://the-internet.herokuapp.com/dynamic_controls

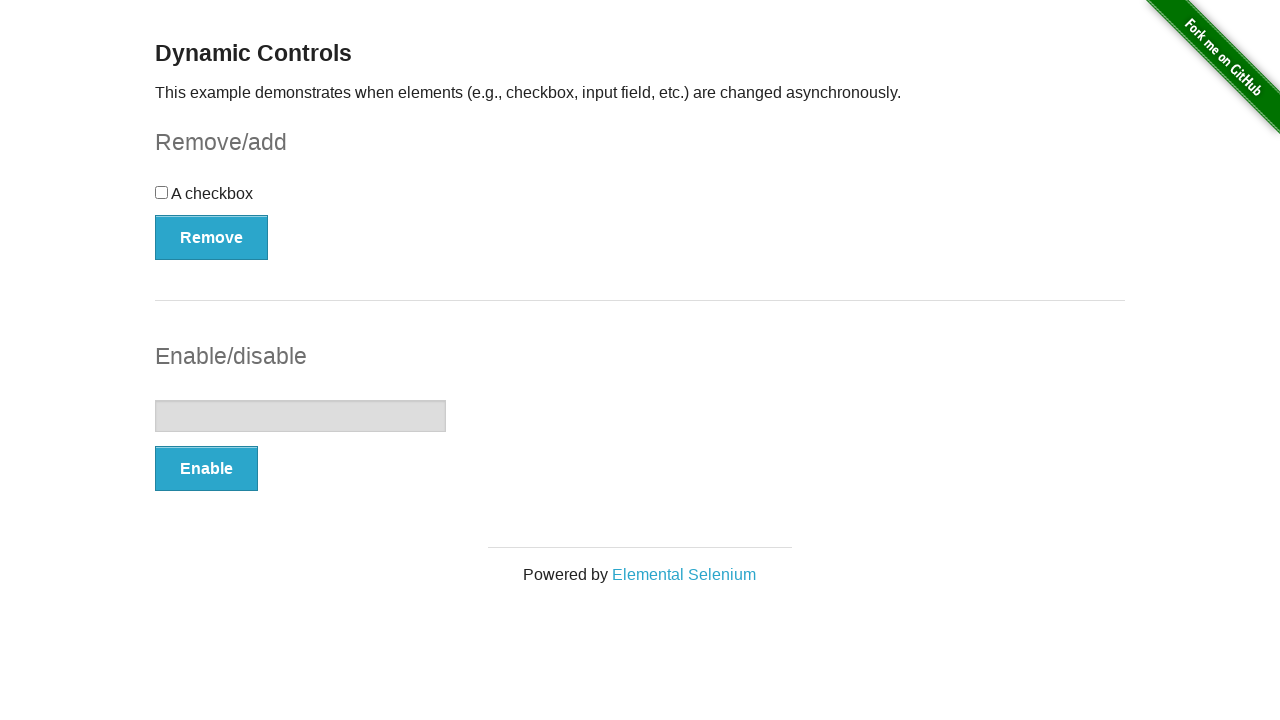

Located the textbox element
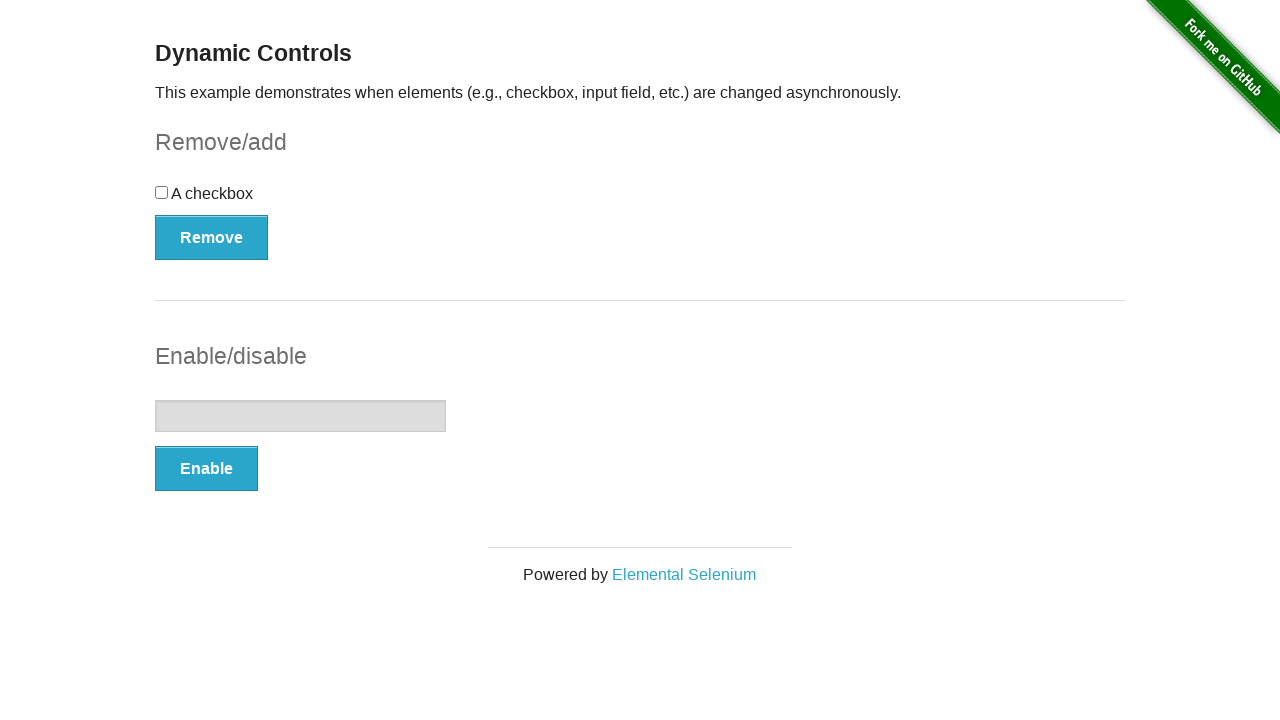

Verified textbox is initially disabled
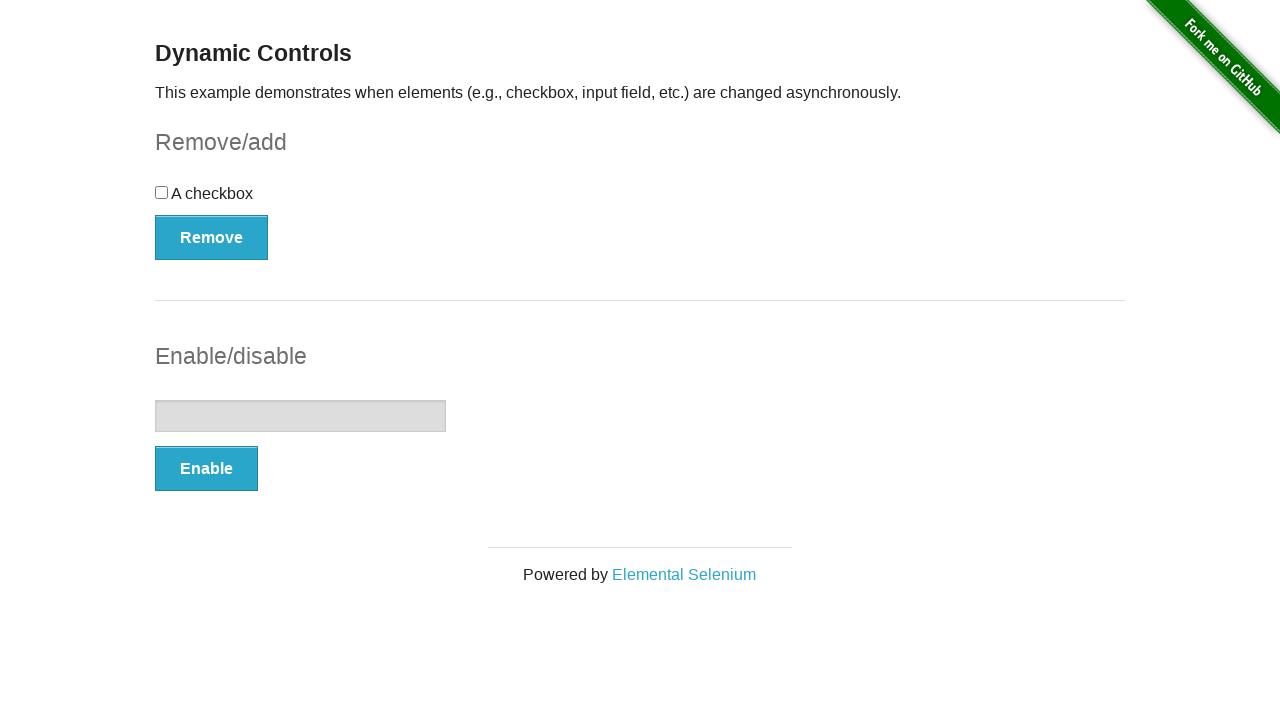

Clicked the Enable button at (206, 469) on xpath=//button[text()='Enable']
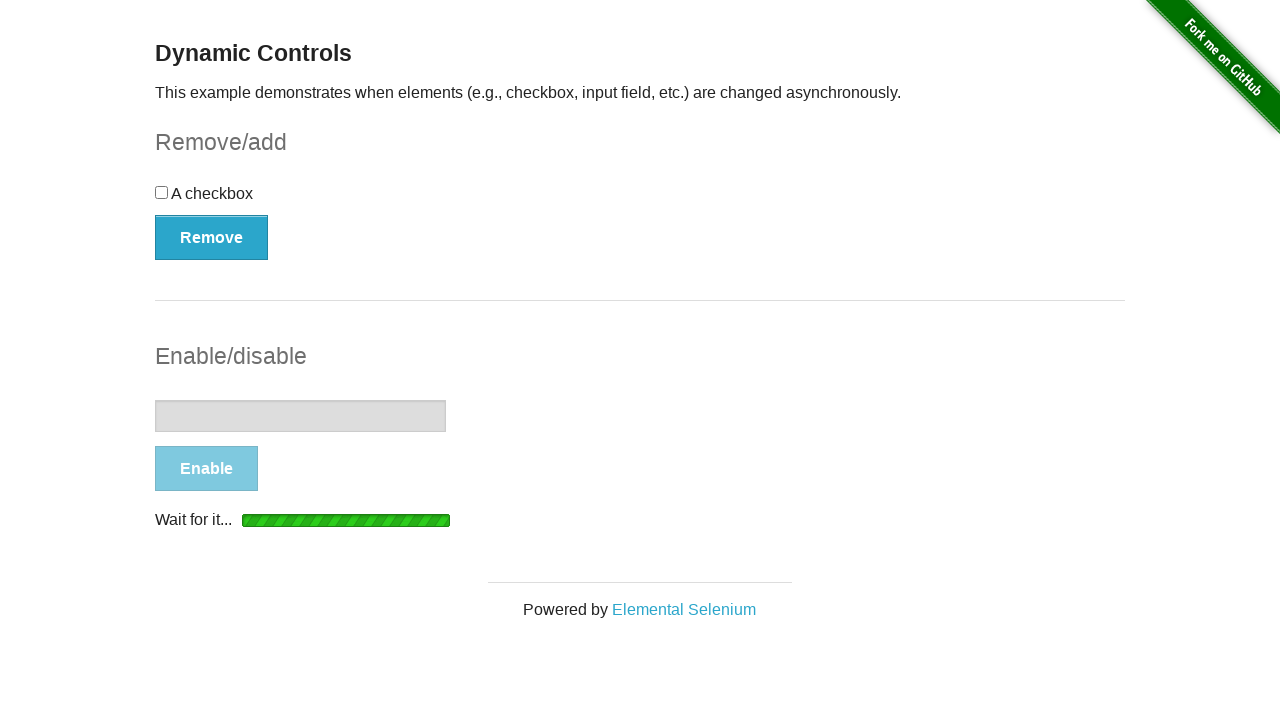

Waited for textbox to be attached to DOM
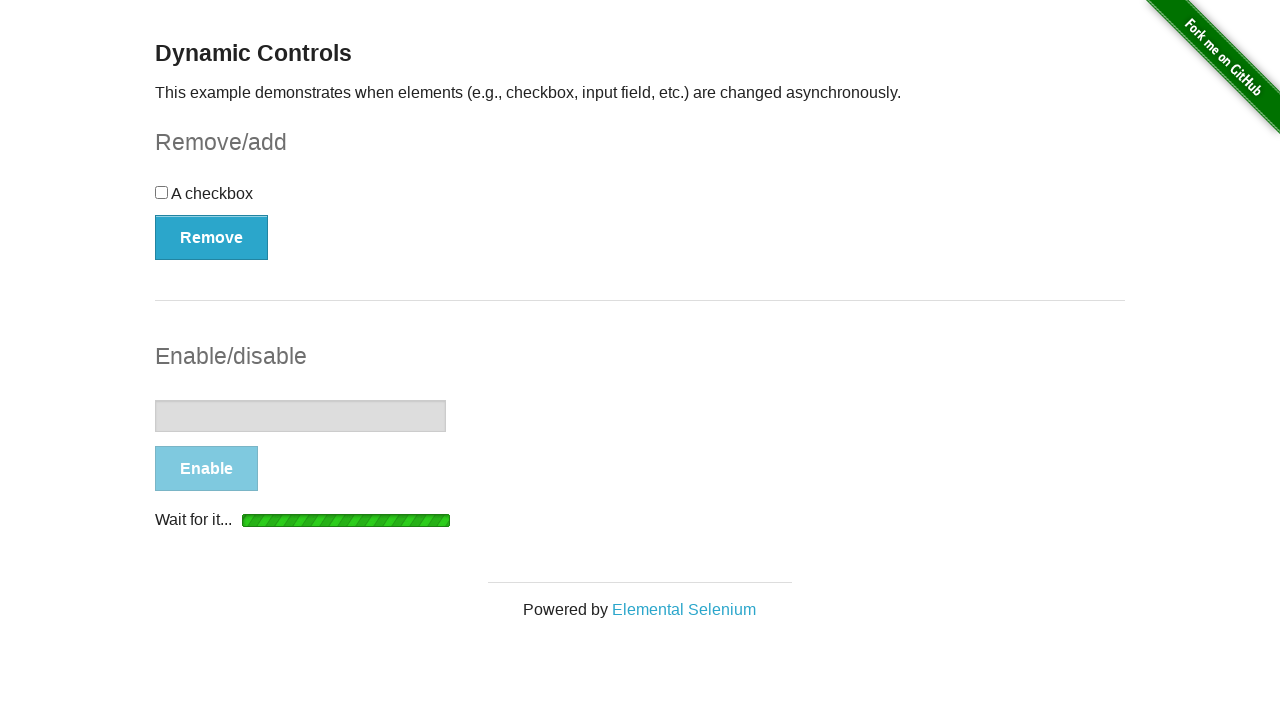

Waited for textbox to become enabled
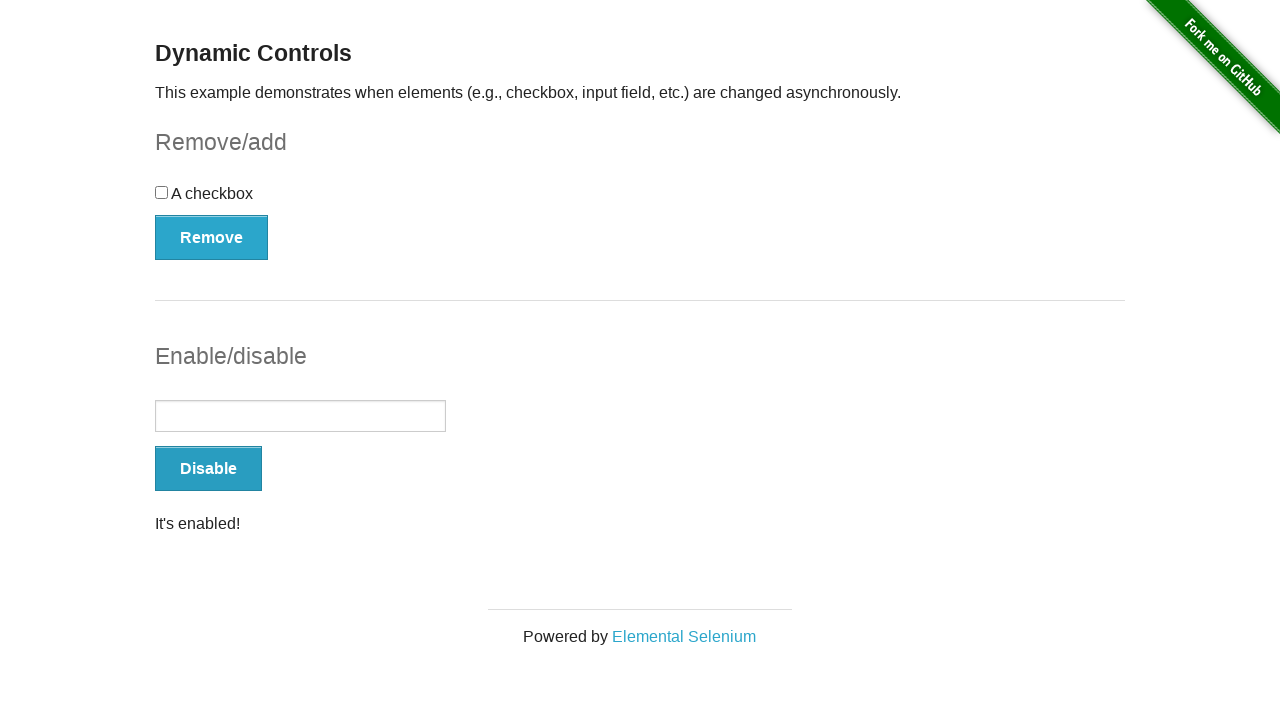

Located the success message element
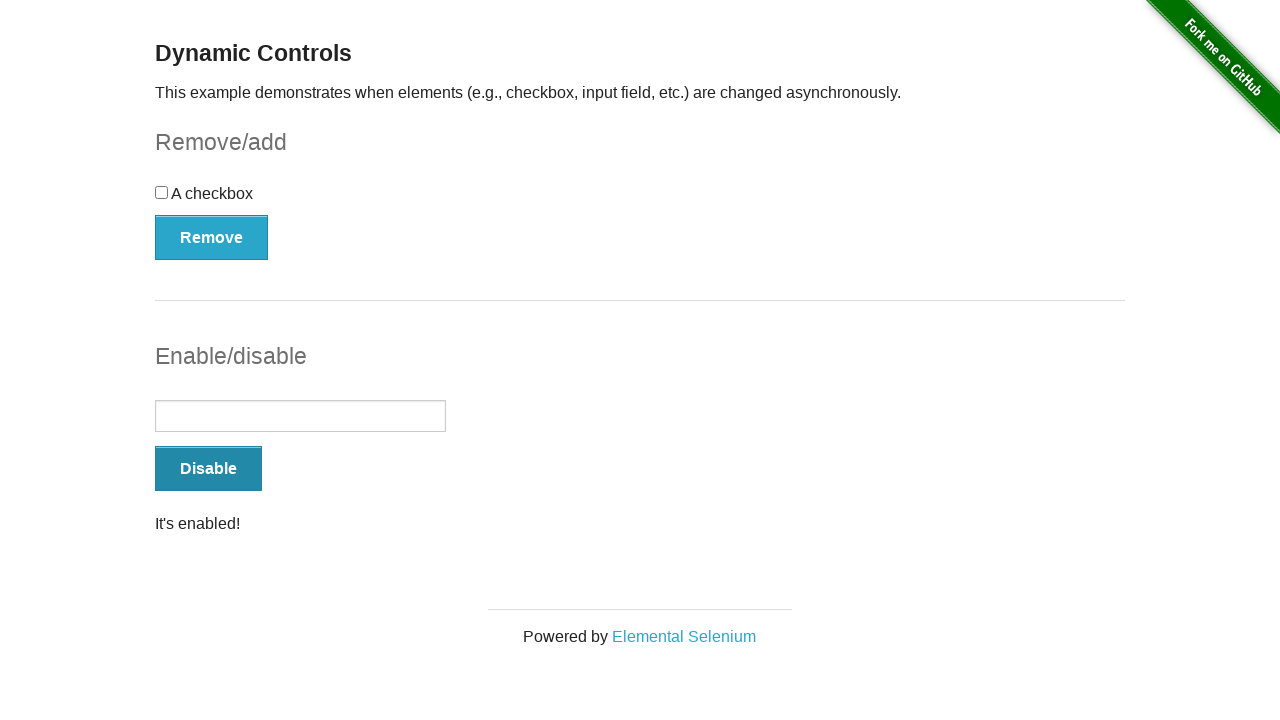

Verified success message 'It's enabled!' is visible
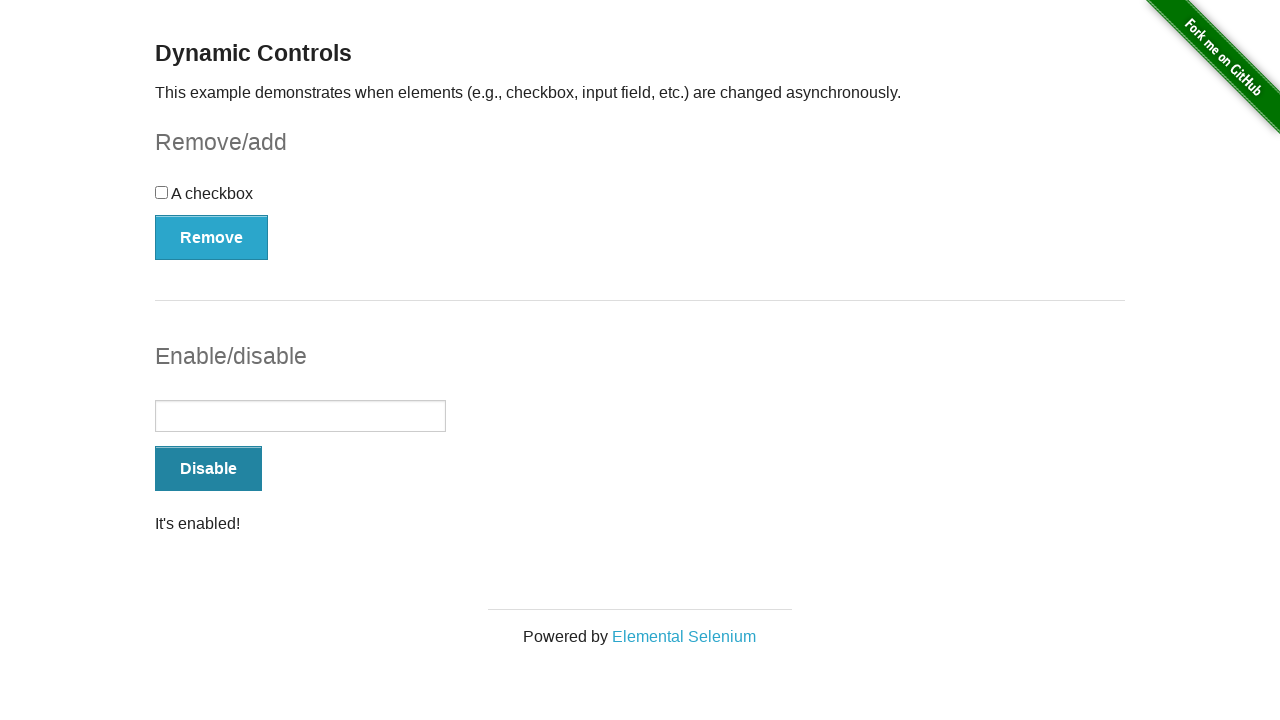

Verified textbox is now enabled
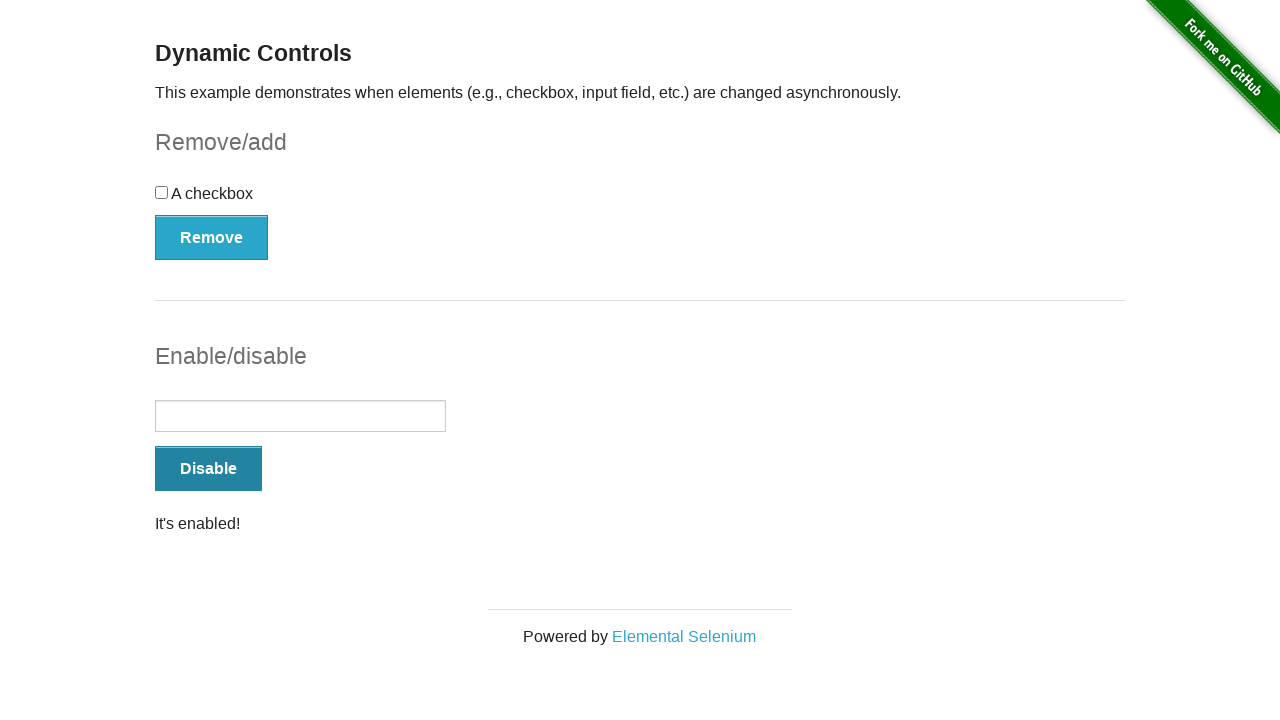

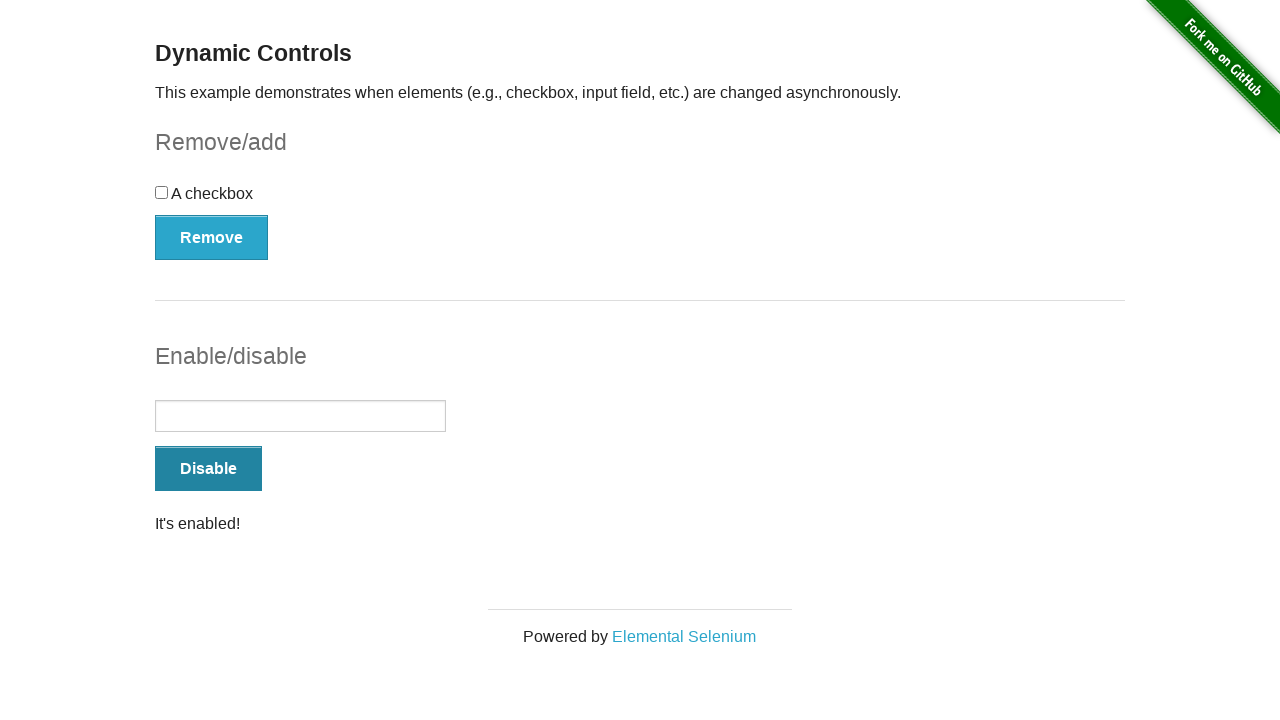